Tests sorting a table's Email column in ascending order by clicking the column header and verifying the text values are sorted correctly

Starting URL: http://the-internet.herokuapp.com/tables

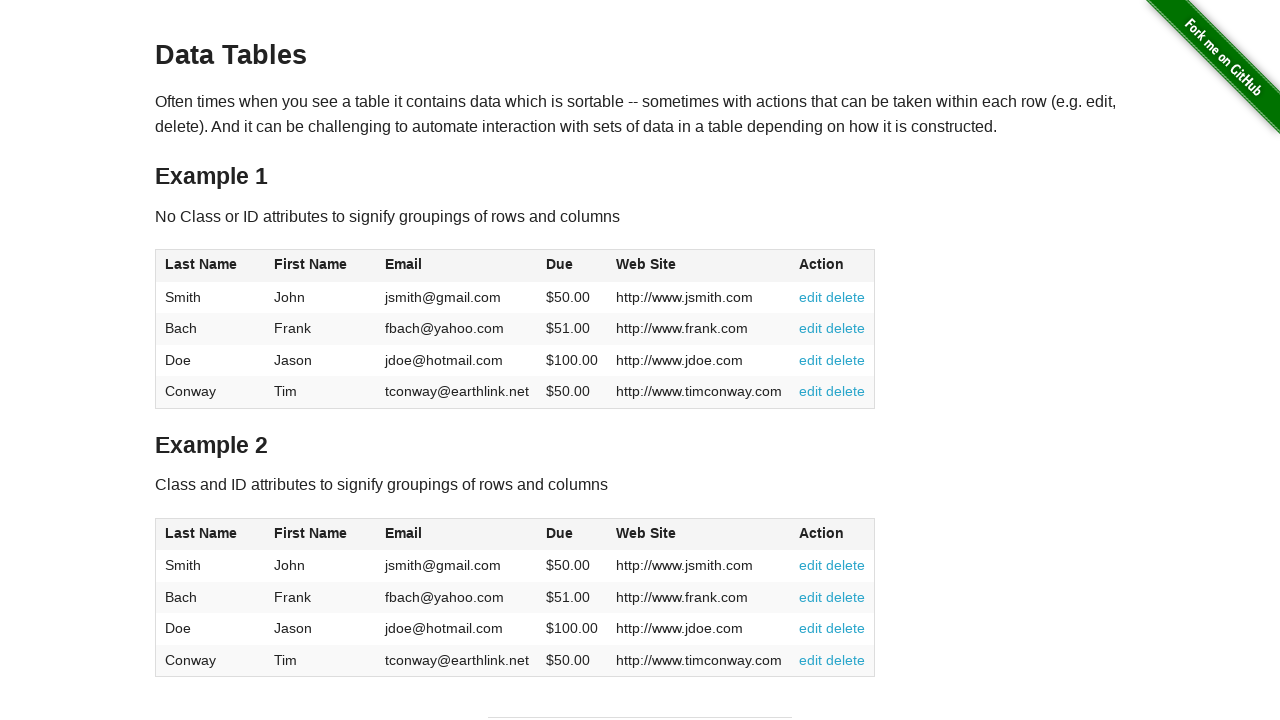

Clicked Email column header to sort ascending at (457, 266) on #table1 thead tr th:nth-of-type(3)
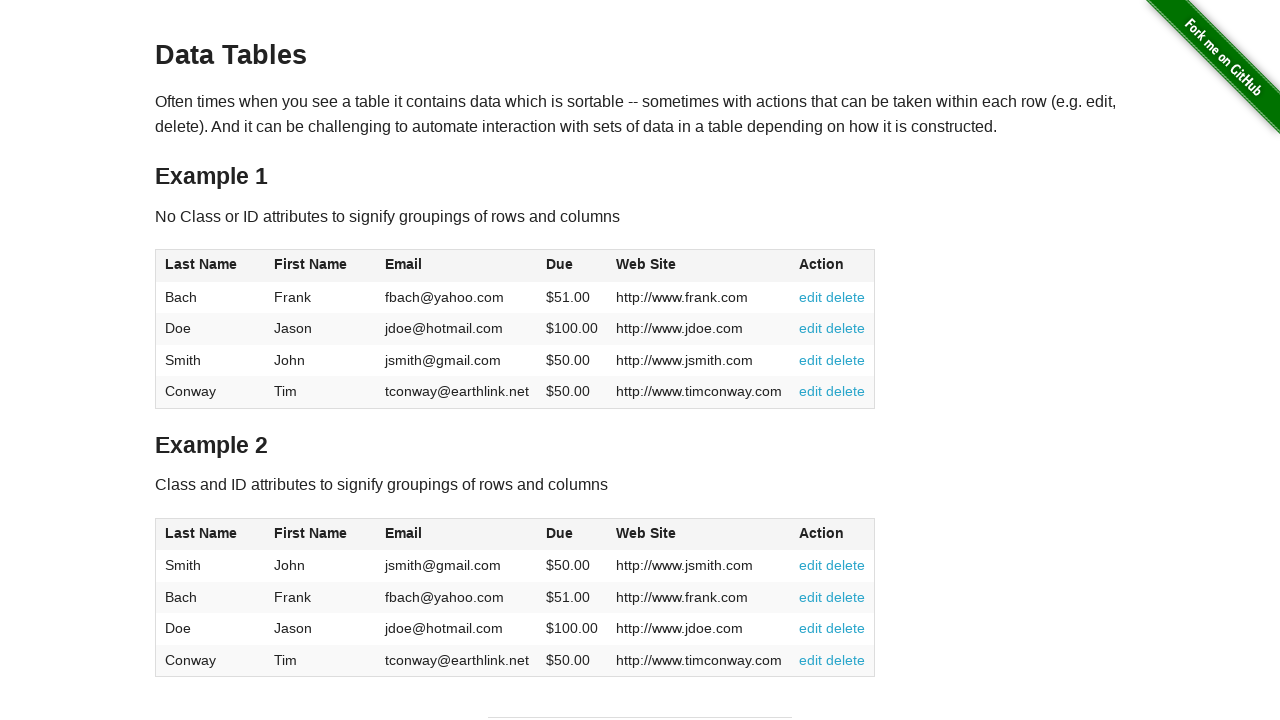

Waited for table body to load with Email column data
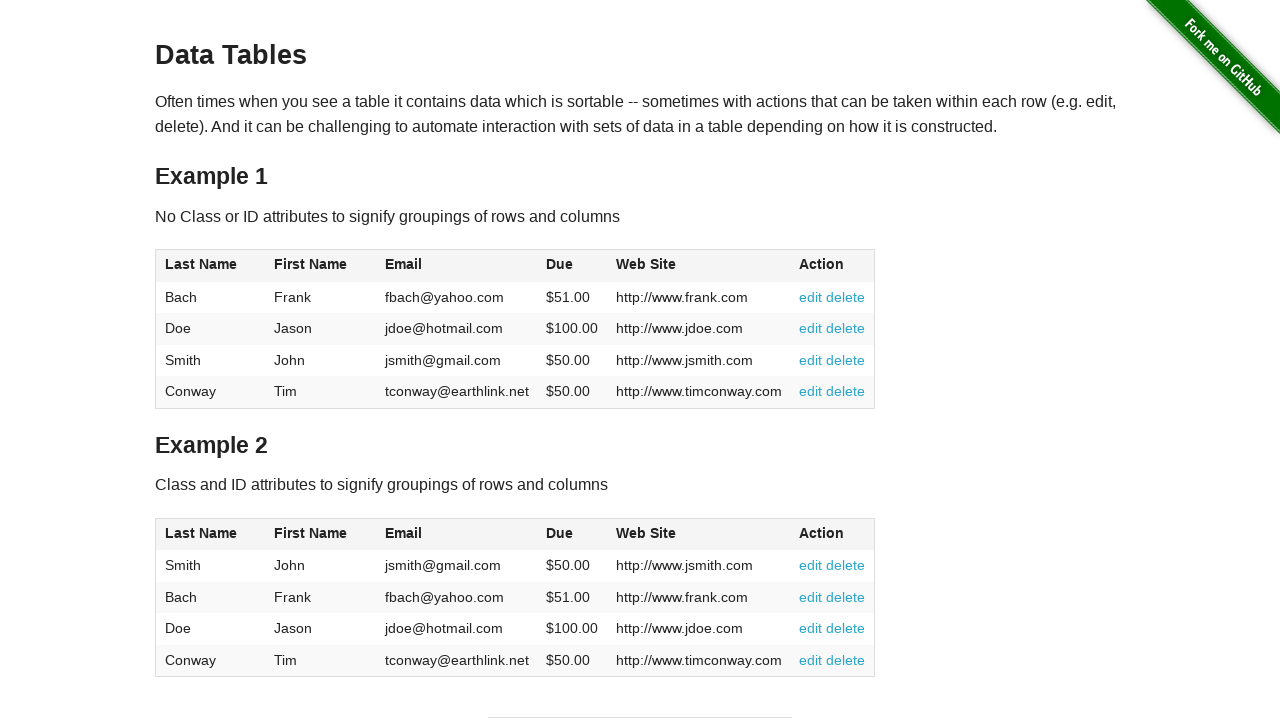

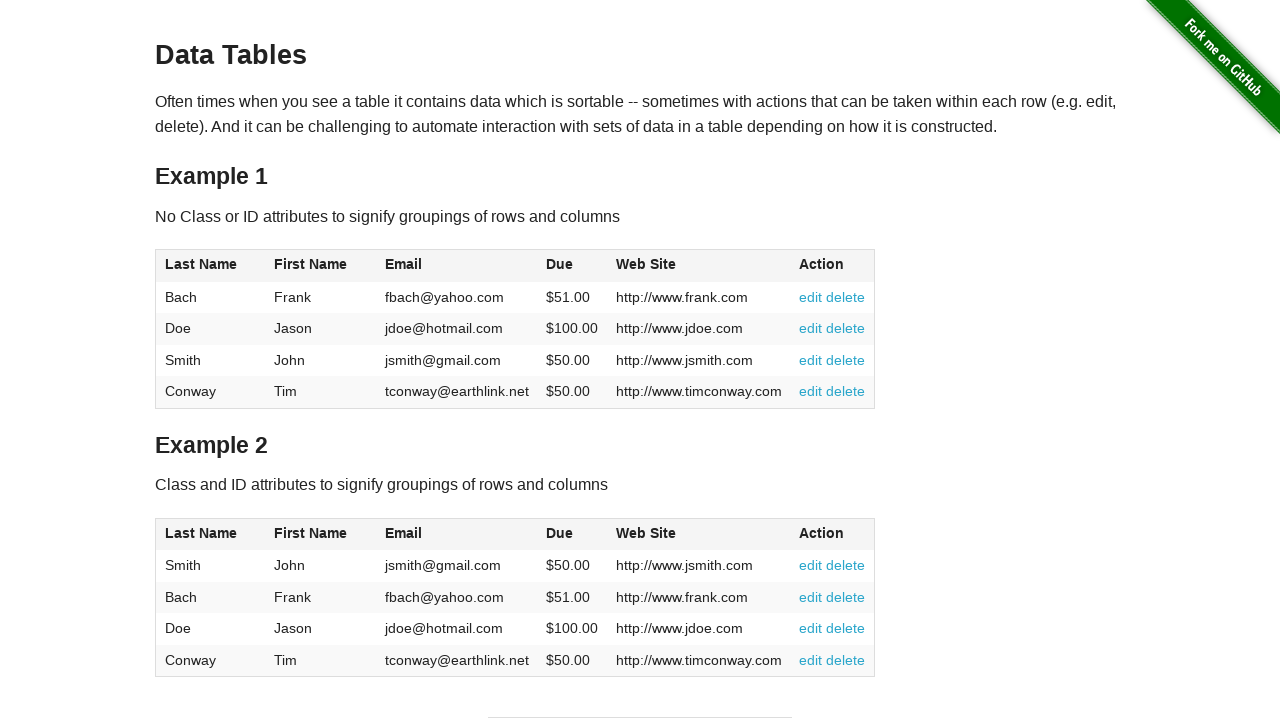